Tests navigation functionality on a website by discovering navigation links, clicking on a forms-related link to navigate to a new page, then using browser back functionality to return to the original page and verify navigation history works correctly.

Starting URL: https://mcp-eval-website.vercel.app/navigation

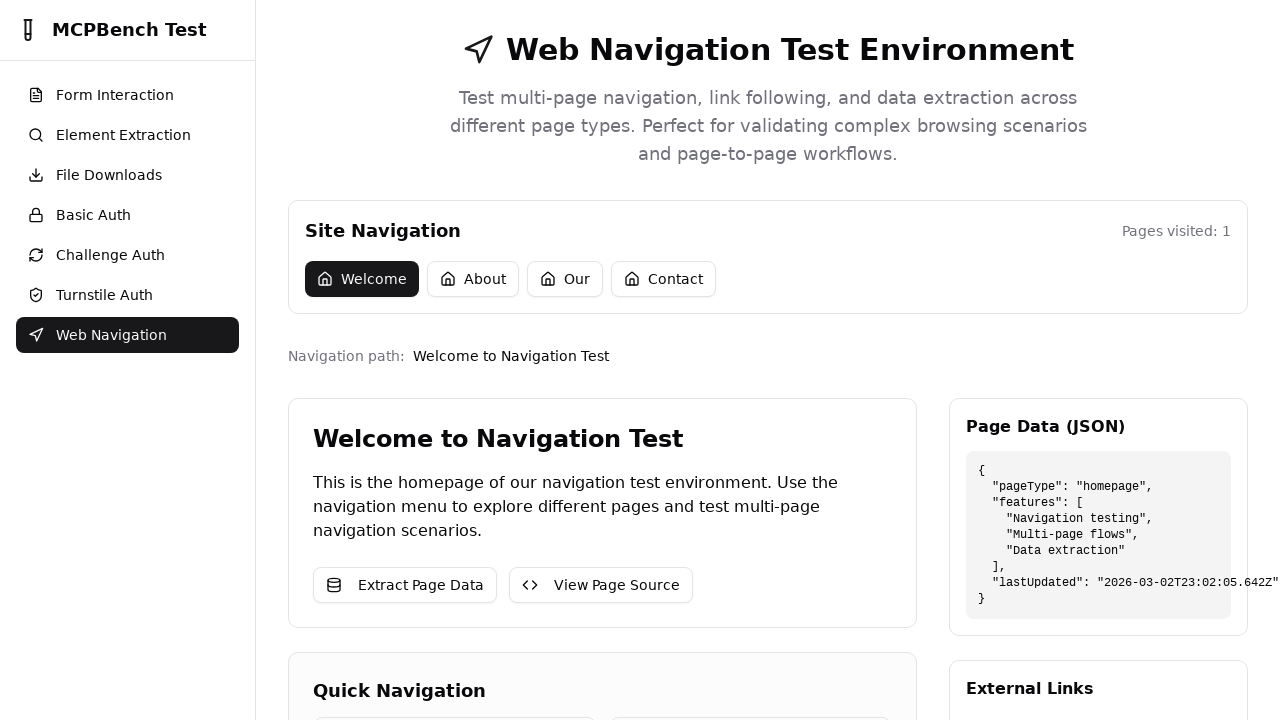

Main heading loaded on navigation page
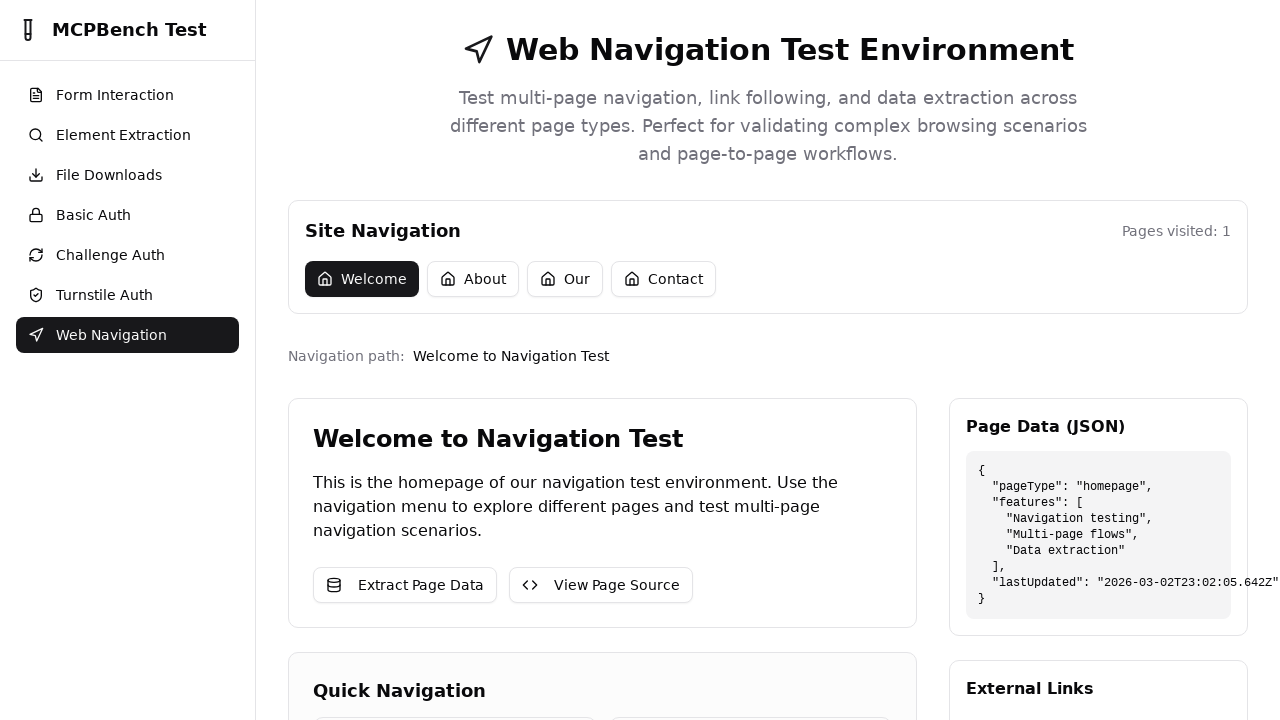

Retrieved initial page title
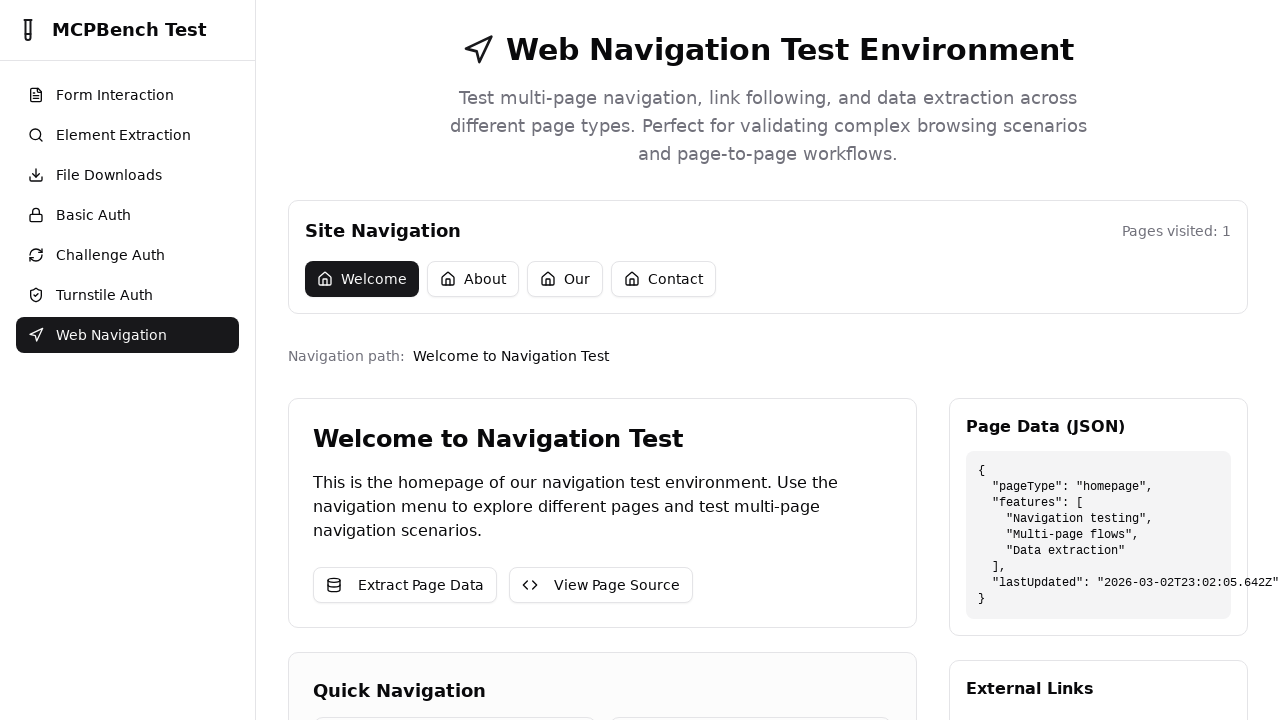

Navigation links are available
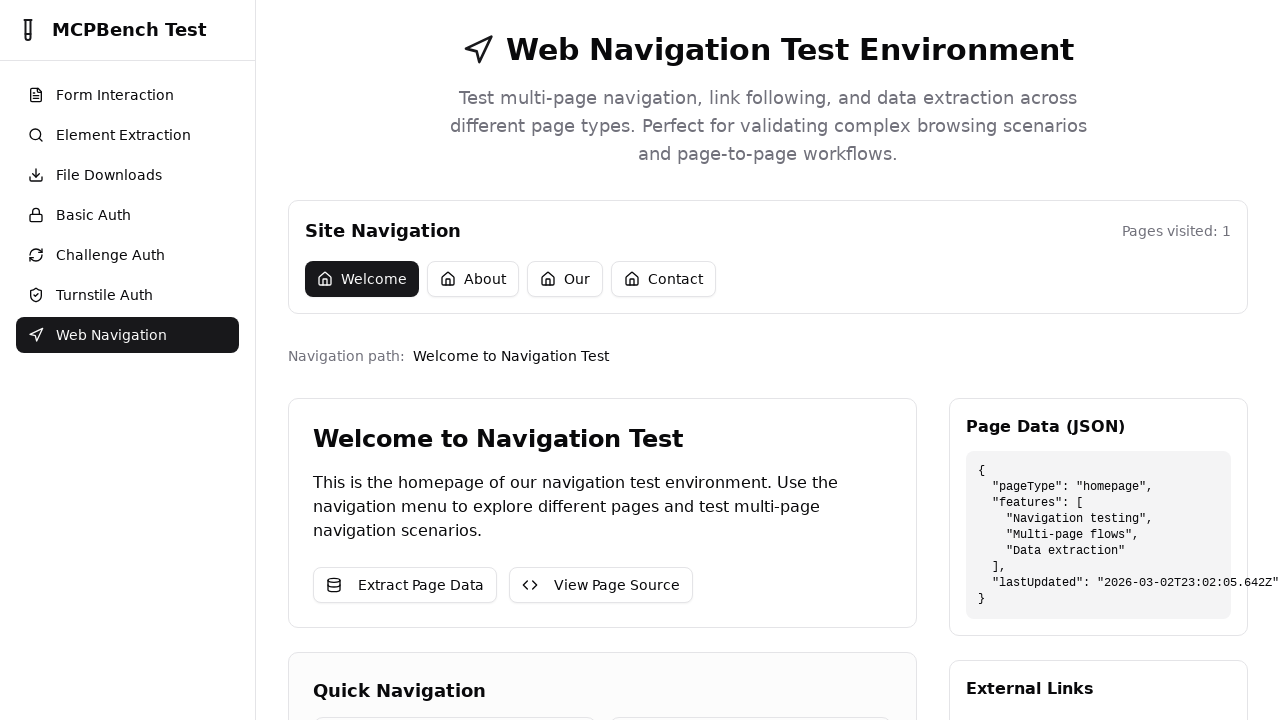

Clicked on forms-related navigation link at (128, 95) on a:has-text('form'), a:has-text('Form'), a[href*='form'] >> nth=0
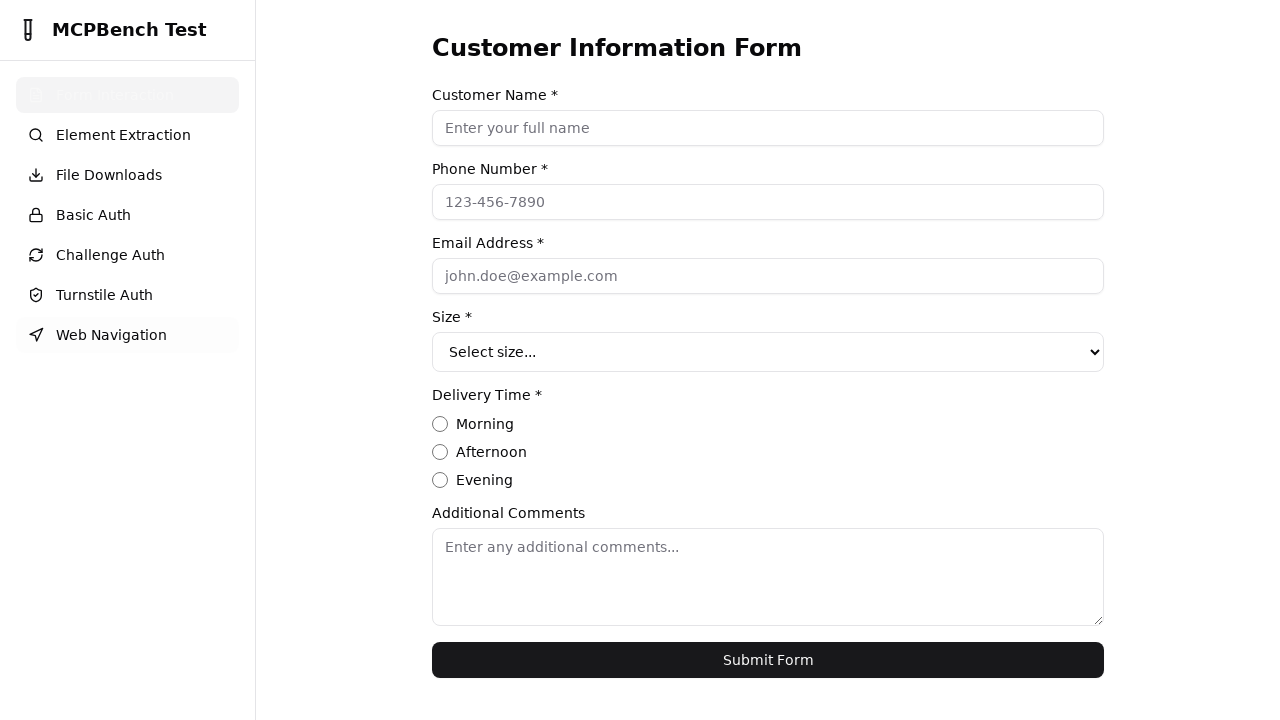

New page loaded after navigation link click
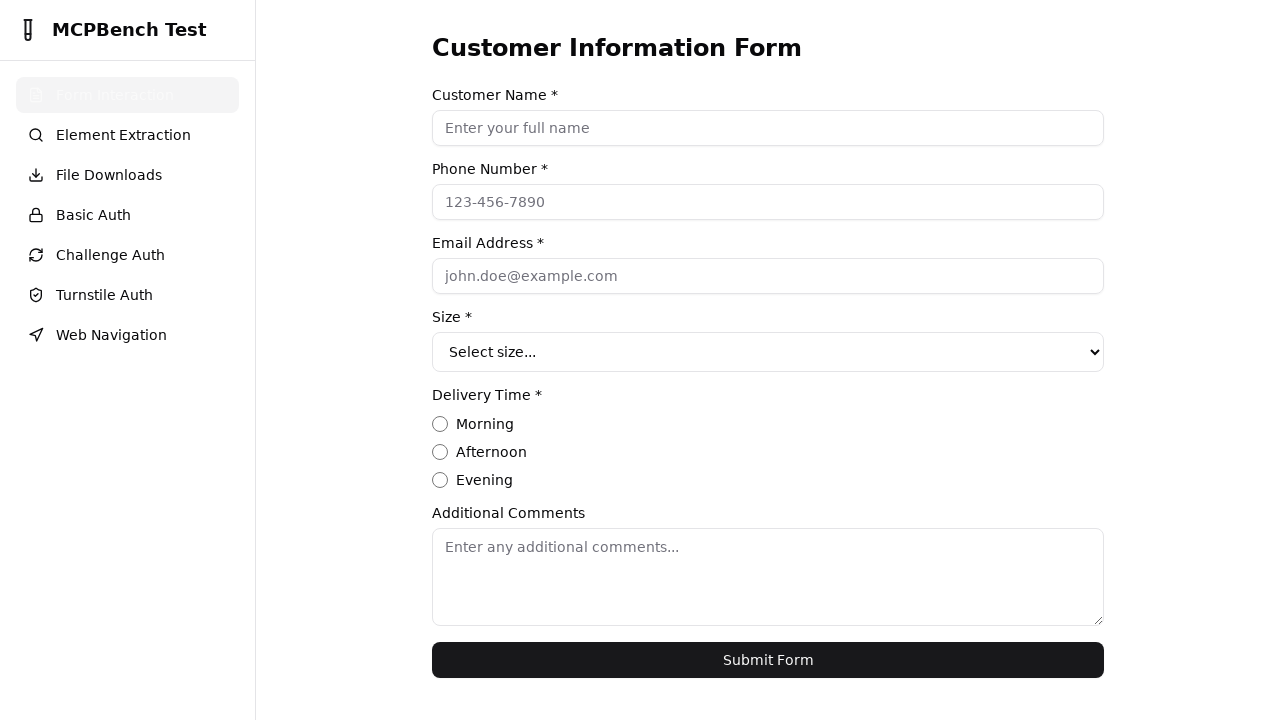

New page content verified with heading or main content element
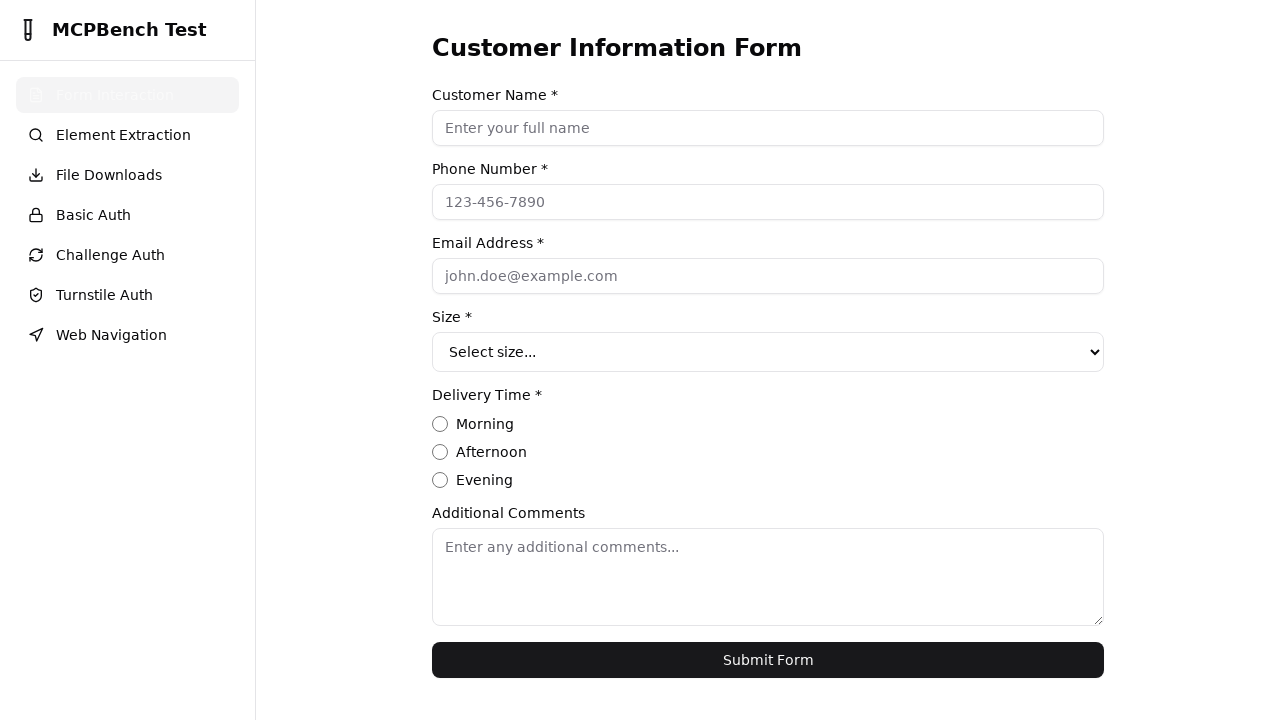

Navigated back to original page using browser back button
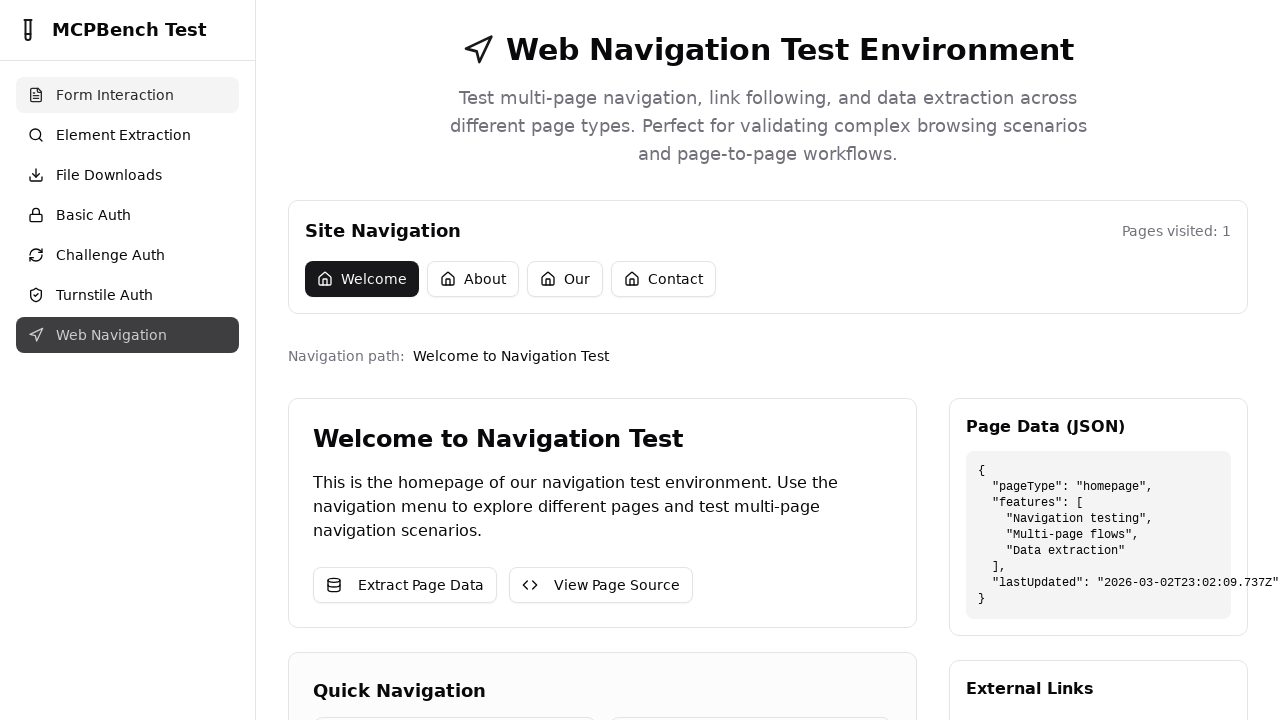

Original navigation page reloaded after going back
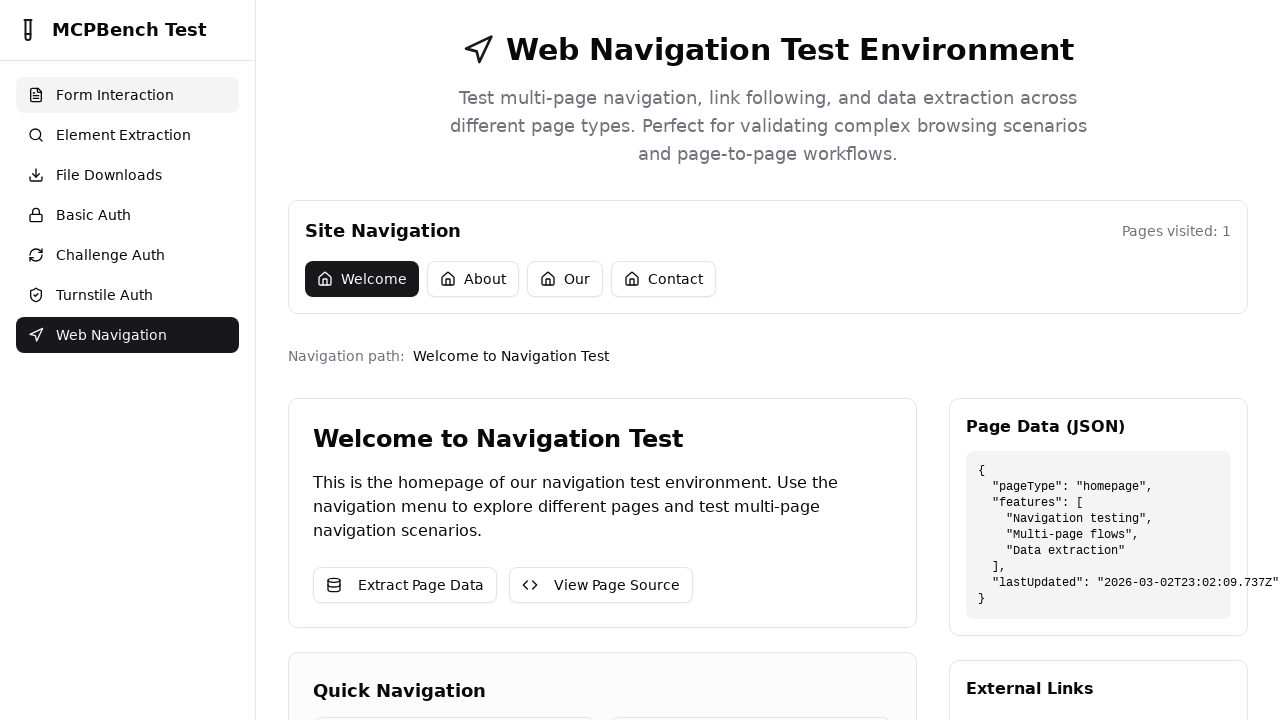

Navigation elements verified on returned page, confirming navigation history works correctly
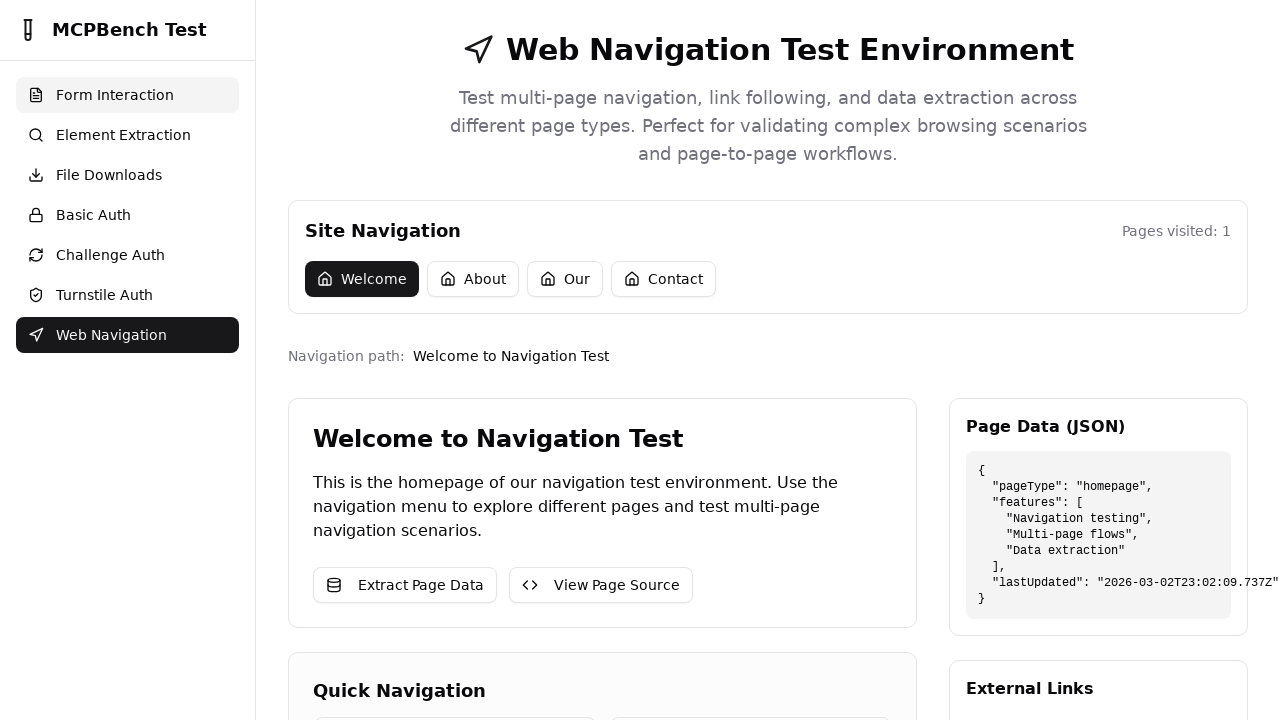

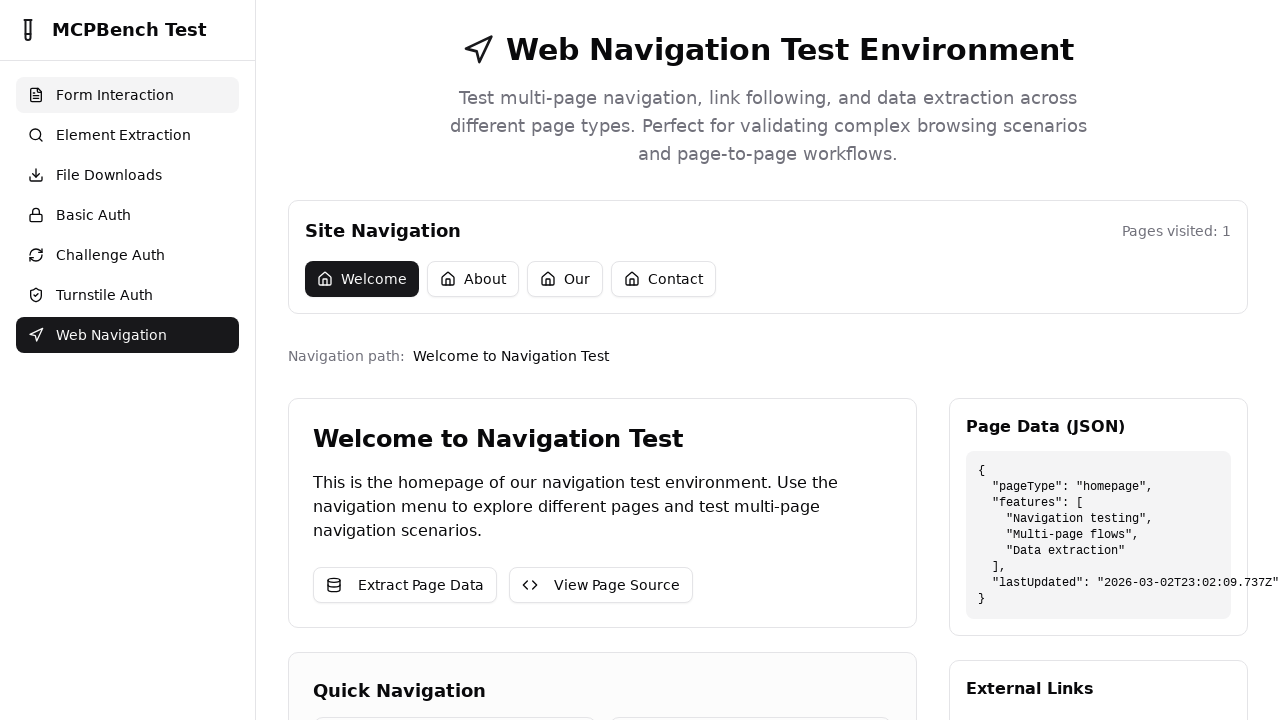